Navigates to an e-commerce site, clicks on the Laptops category, and selects a specific laptop product (Sony vaio i5)

Starting URL: https://demoblaze.com/

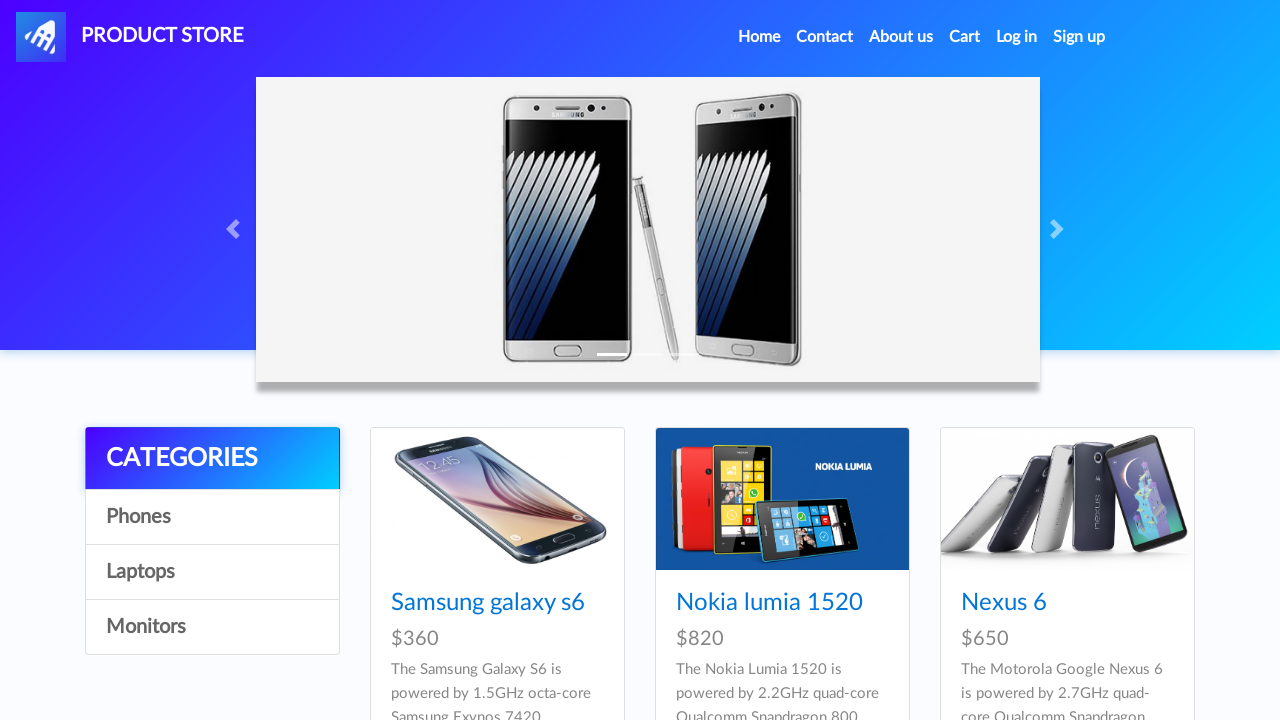

Clicked on Laptops category at (212, 572) on xpath=//a[contains(text(),'Laptops')]
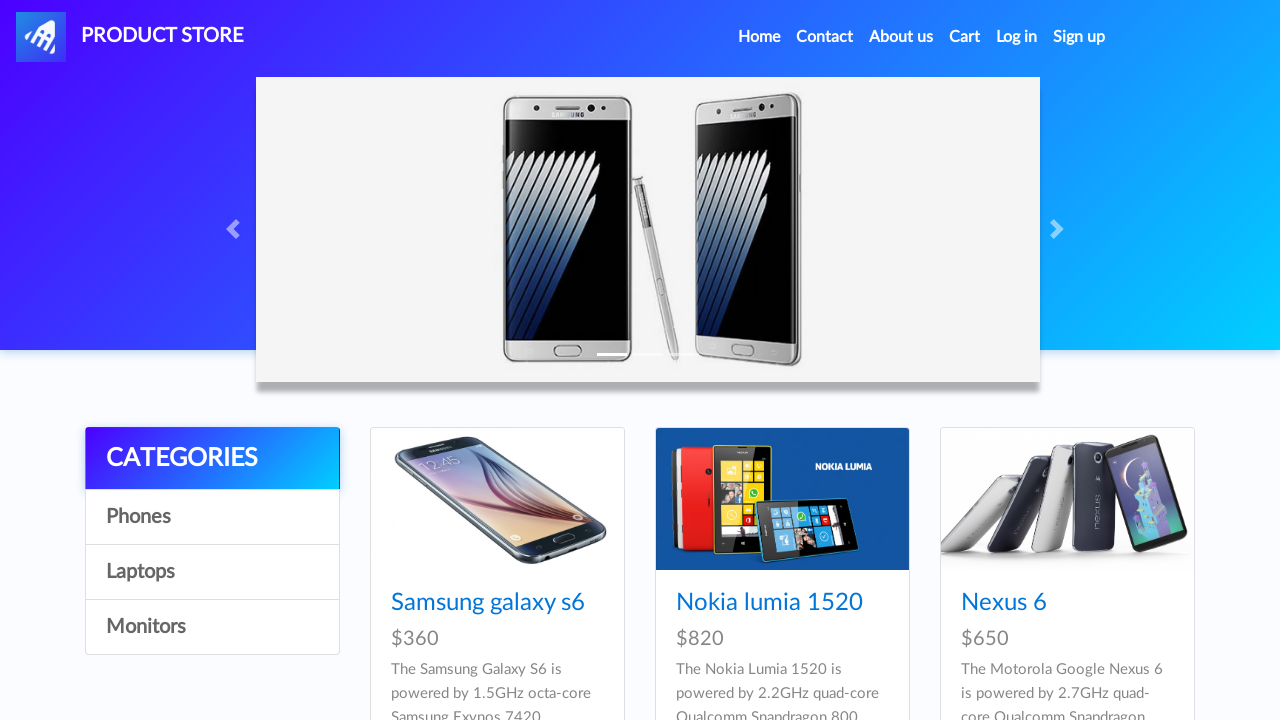

Waited for Sony vaio i5 laptop product to load
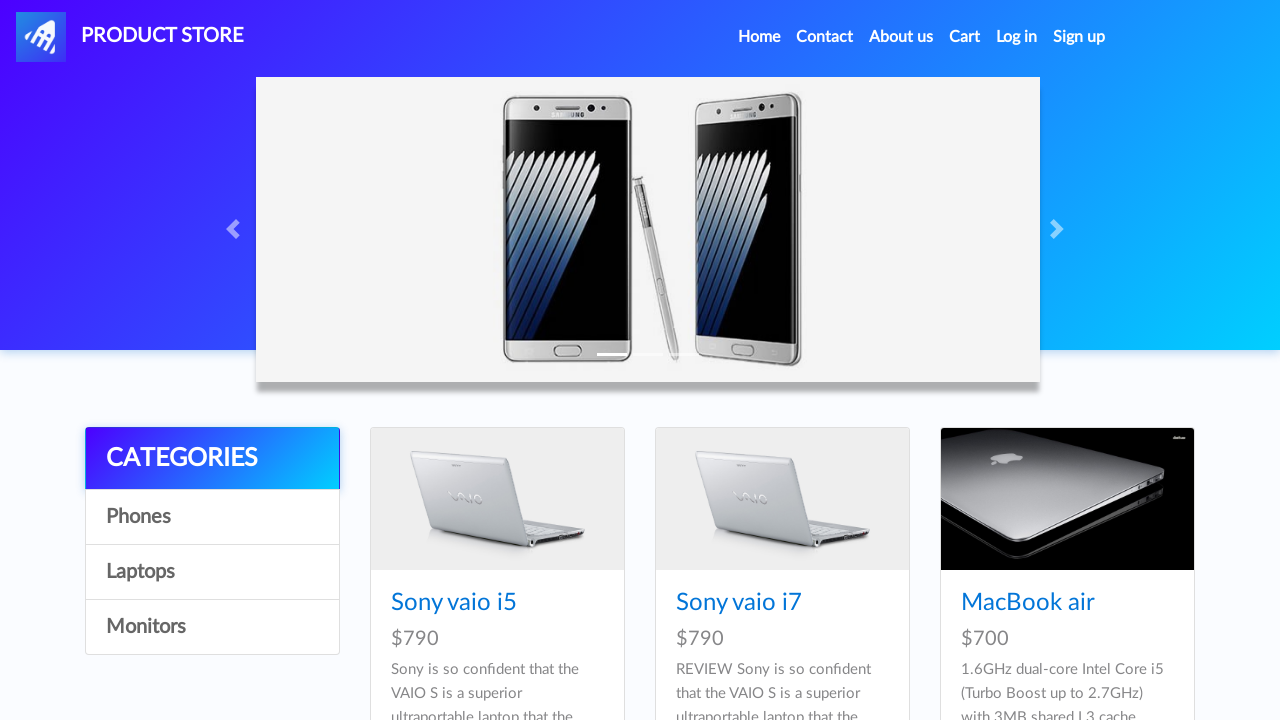

Clicked on Sony vaio i5 laptop product at (454, 603) on xpath=//a[contains(text(),'Sony vaio i5')]
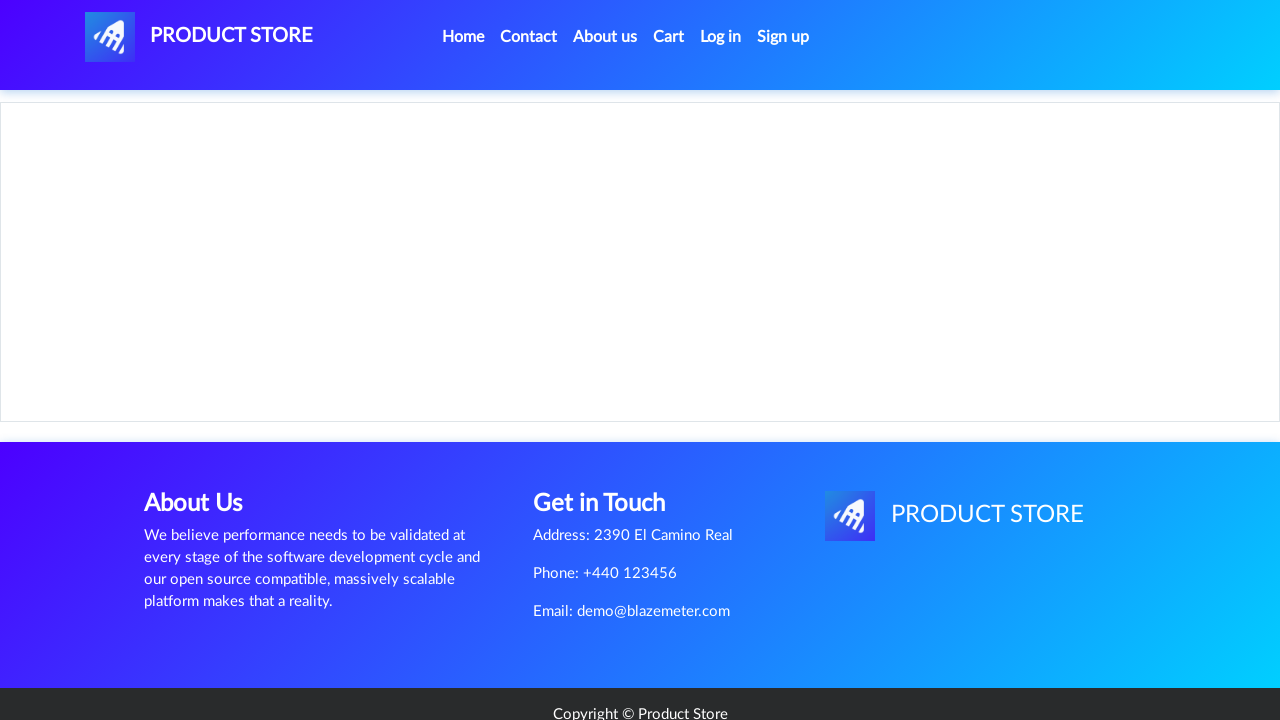

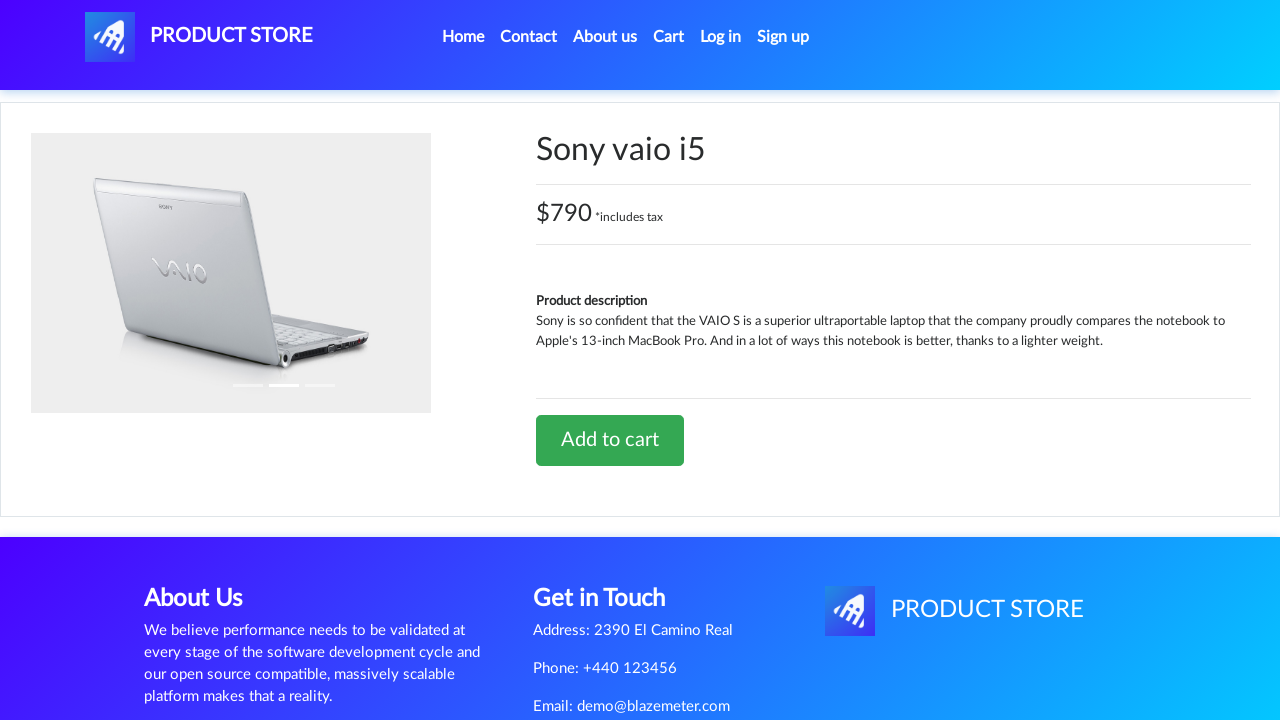